Tests drag and drop functionality on jQuery UI demo page by dragging an element from source to destination

Starting URL: http://jqueryui.com/droppable/

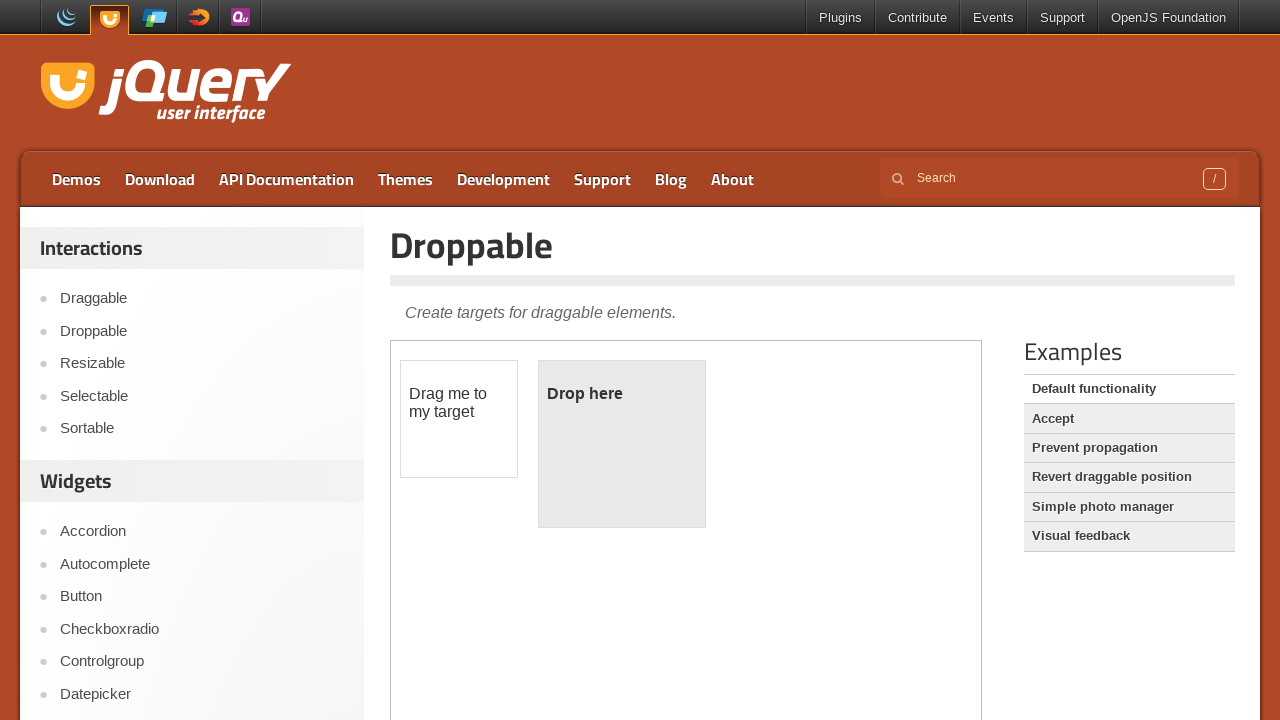

Located the demo frame containing drag and drop elements
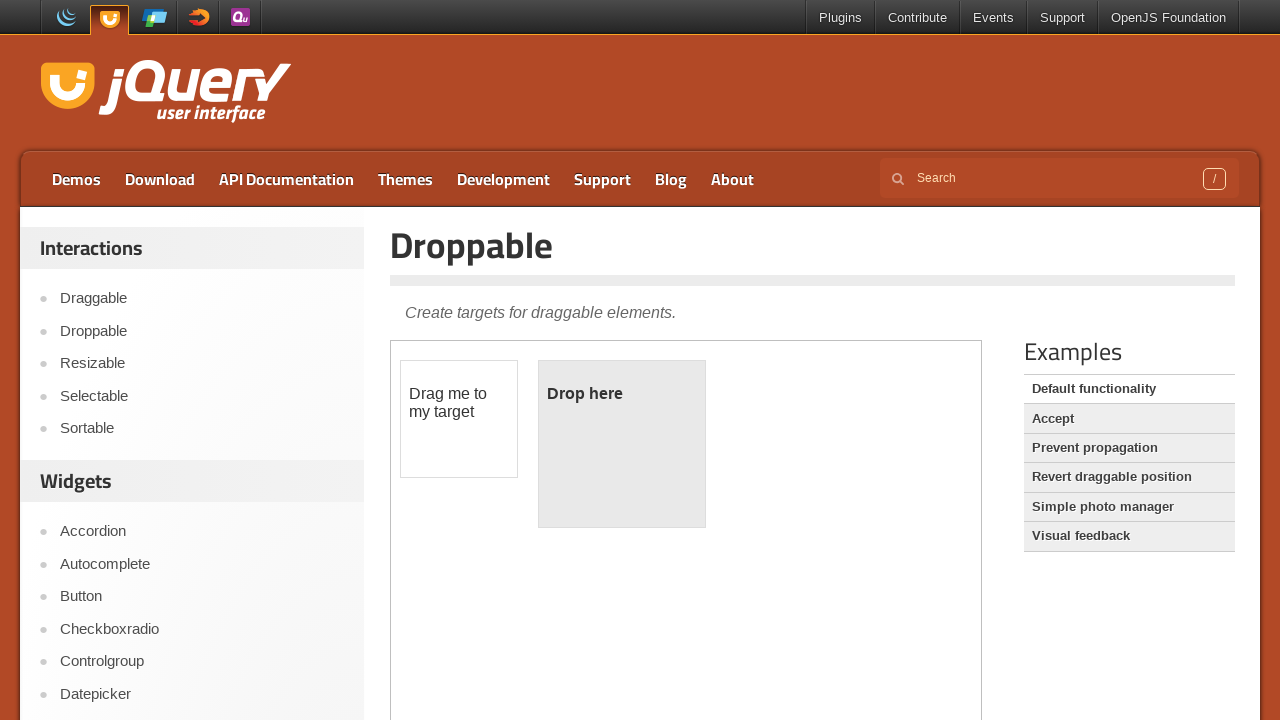

Located the draggable source element
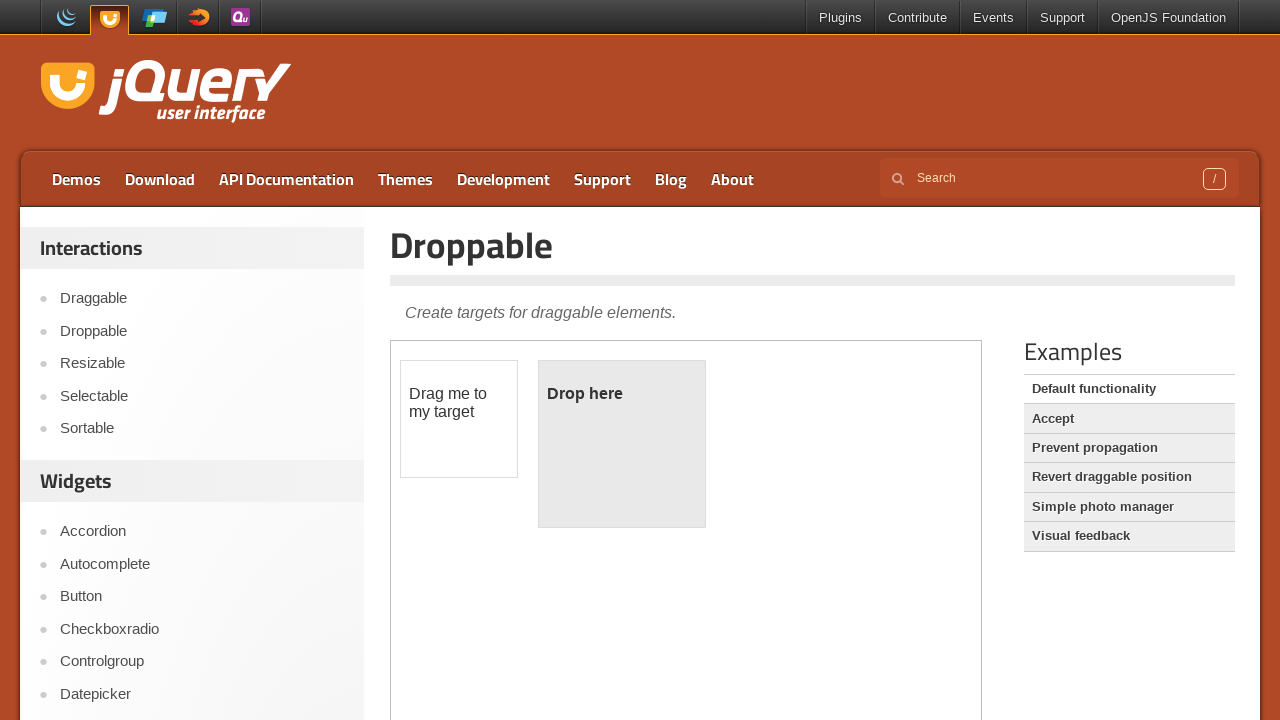

Located the droppable destination element
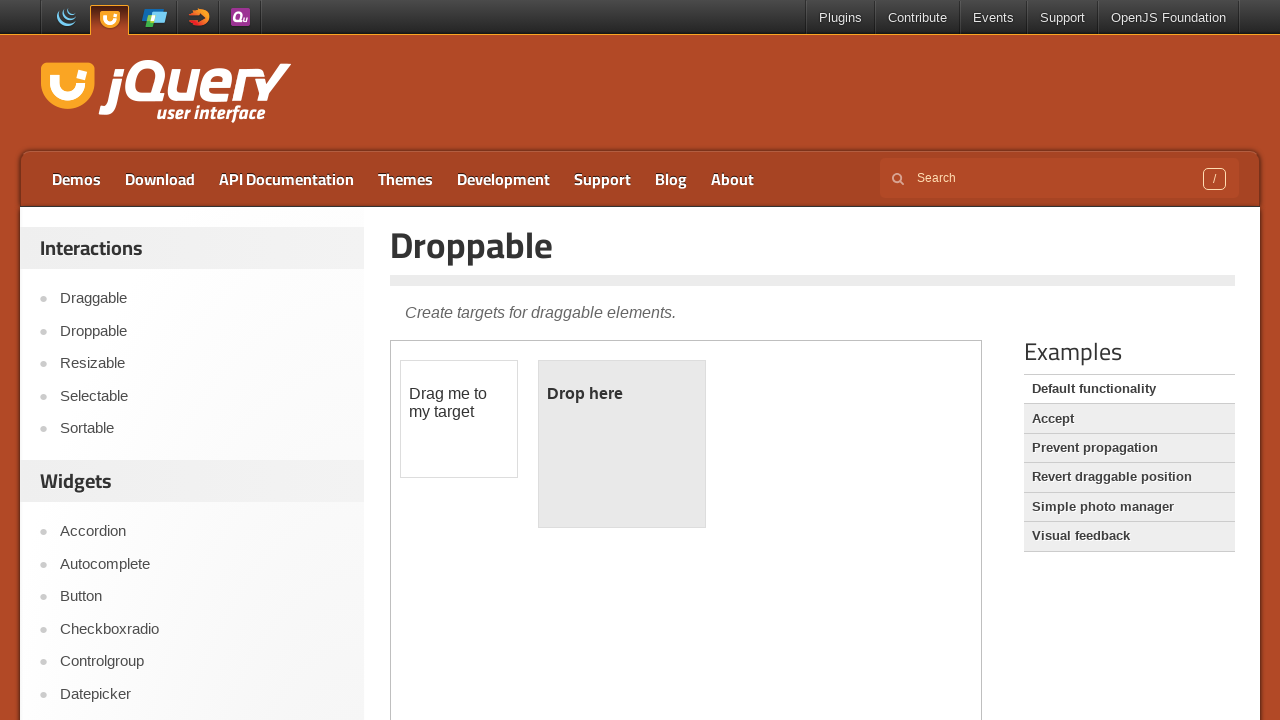

Dragged element from source to destination at (622, 444)
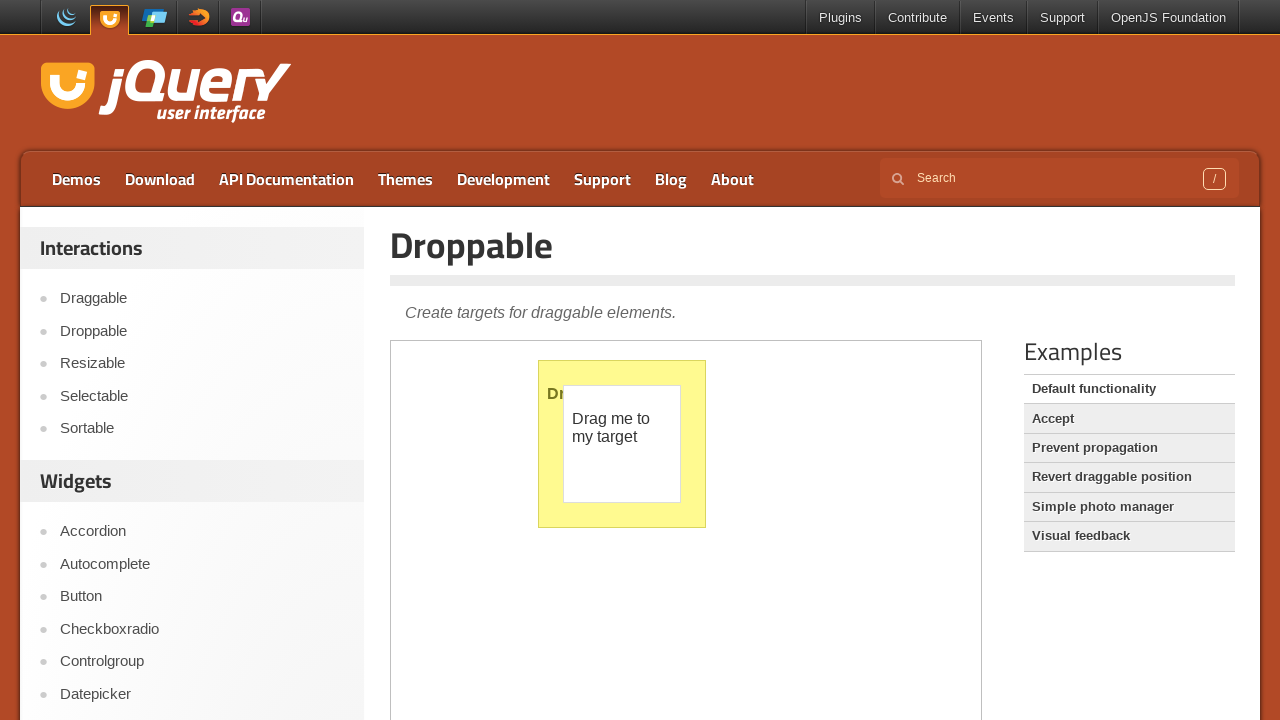

Retrieved text content from dropped element
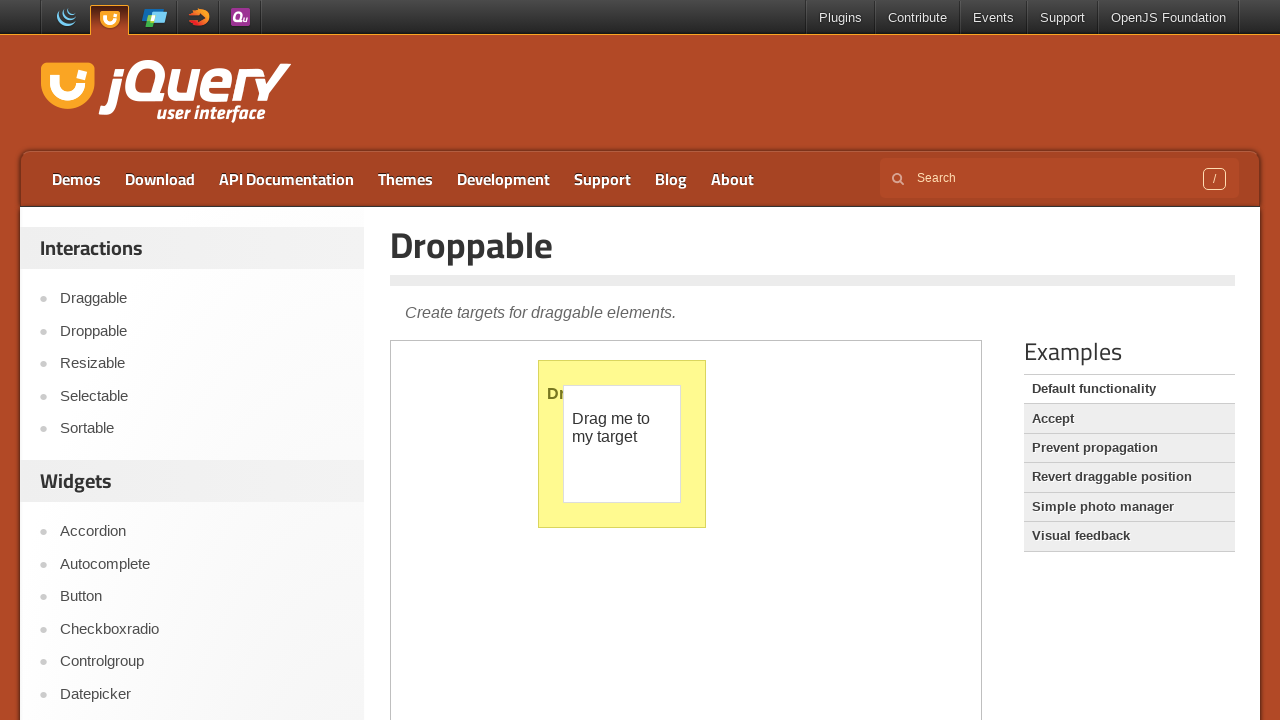

Verified that drop was successful - text reads 'Dropped!'
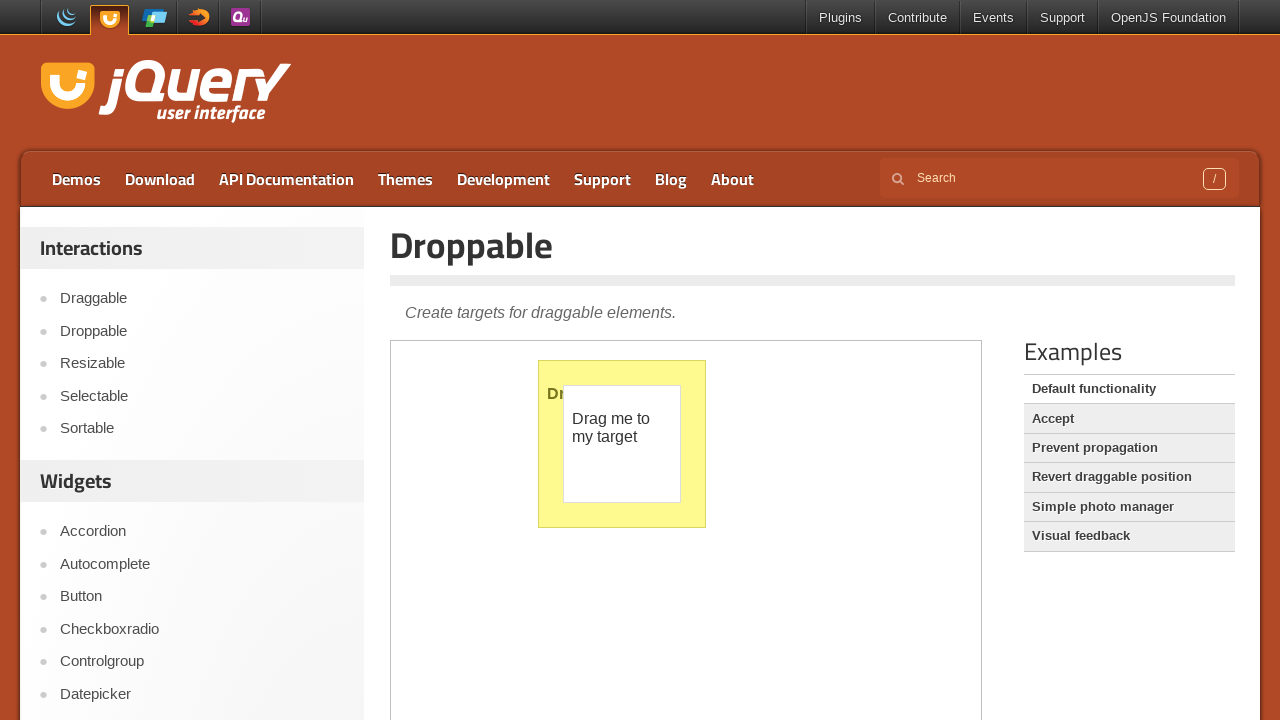

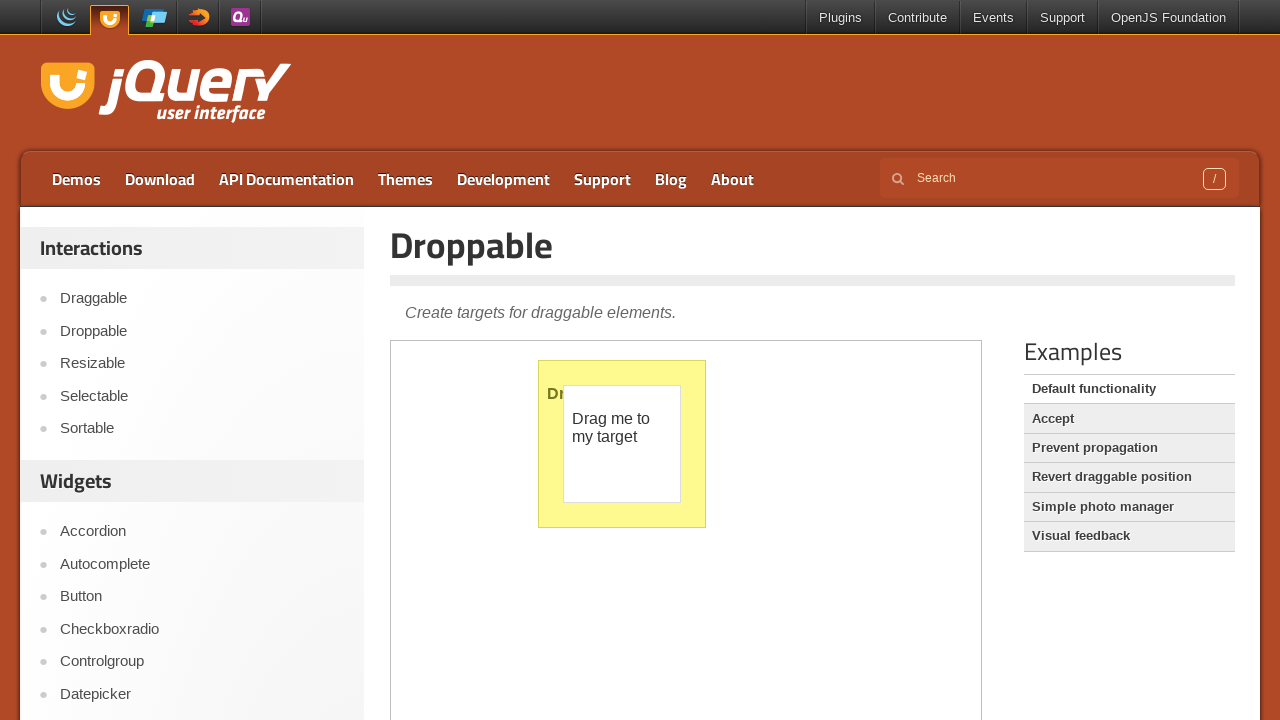